Tests JavaScript confirm alert handling by clicking a button to trigger a confirm dialog and accepting it

Starting URL: https://demo.automationtesting.in/Alerts.html

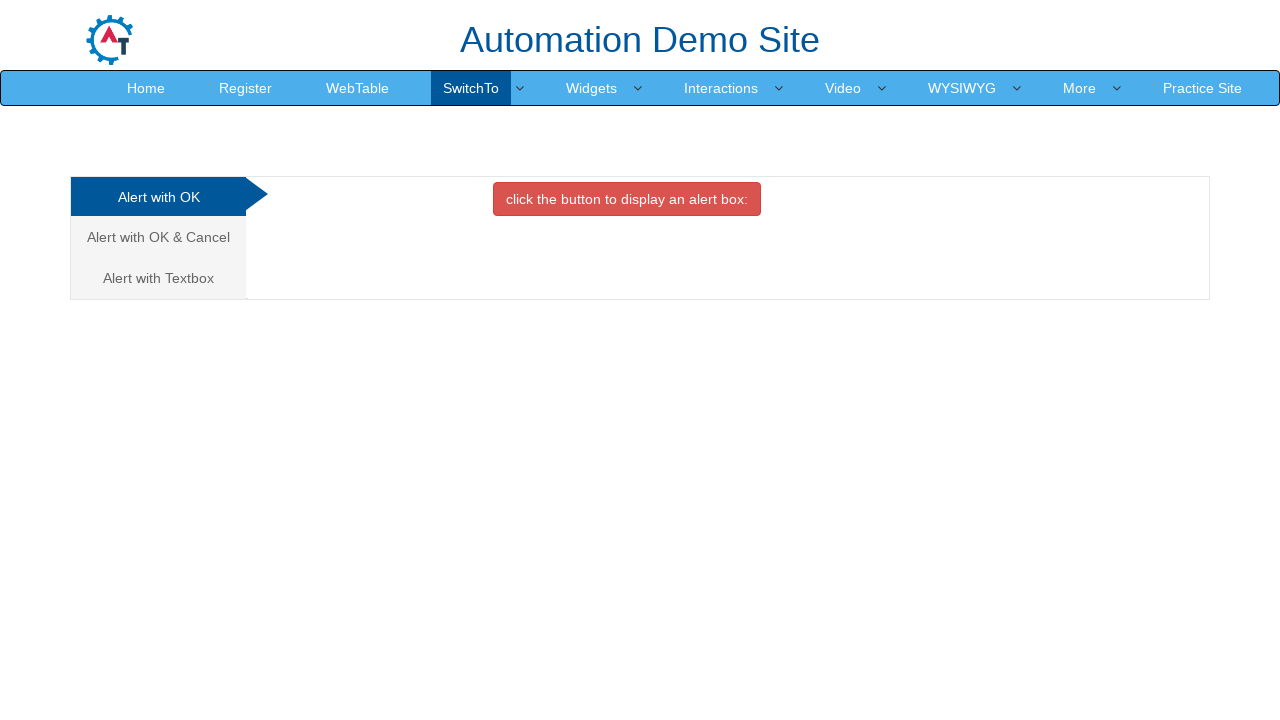

Clicked on the second tab to access confirm alert section at (158, 237) on (//a[@class='analystic'])[2]
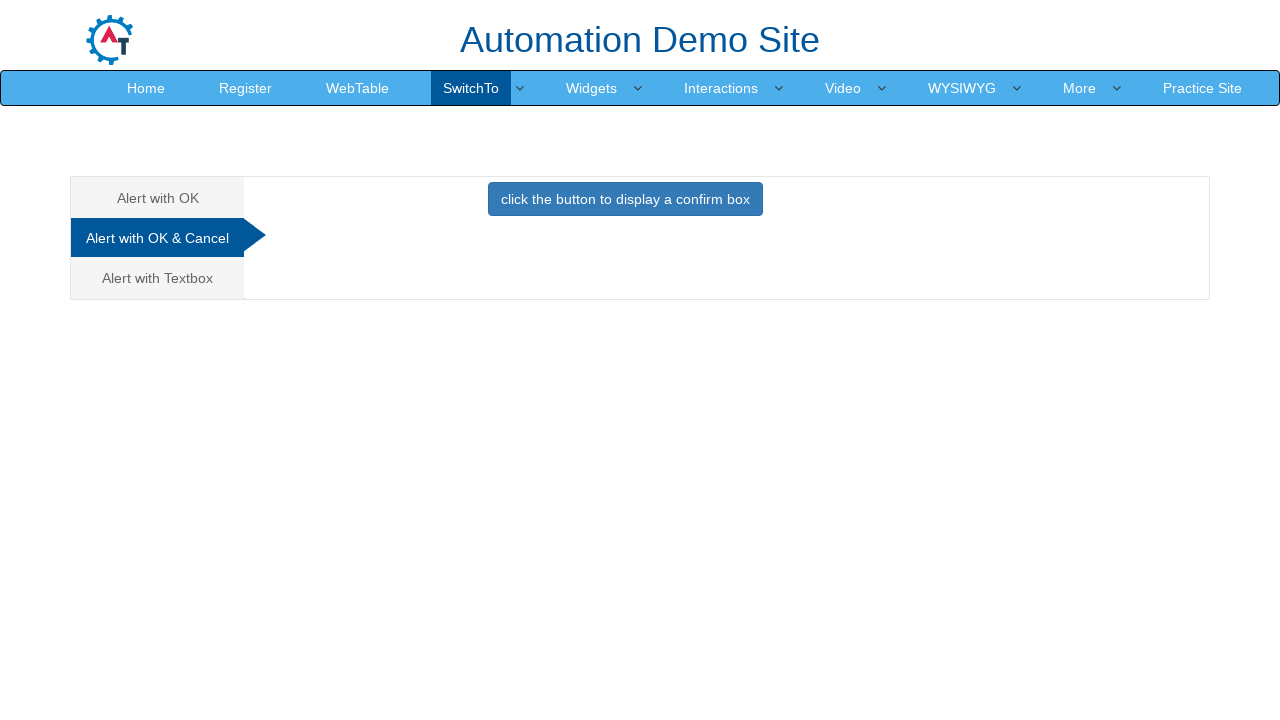

Clicked button to trigger the confirm alert dialog at (625, 199) on button[onclick='confirmbox()']
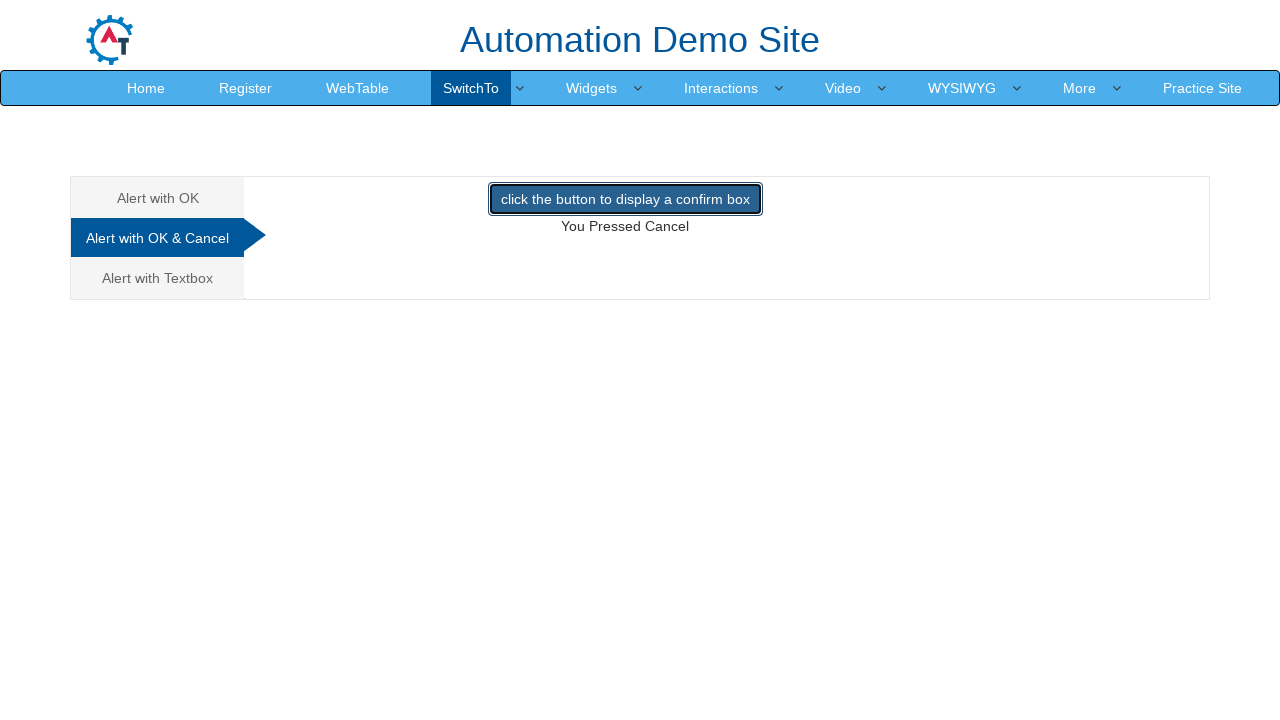

Set up dialog handler to accept the confirm alert
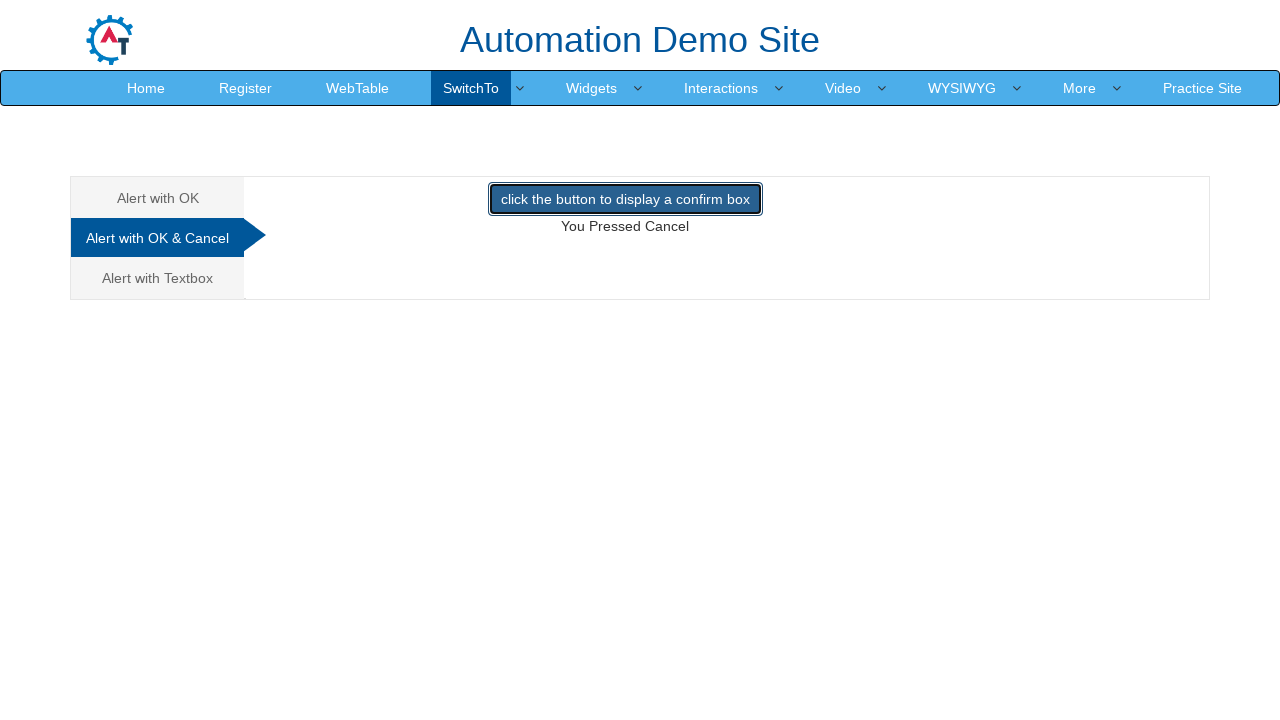

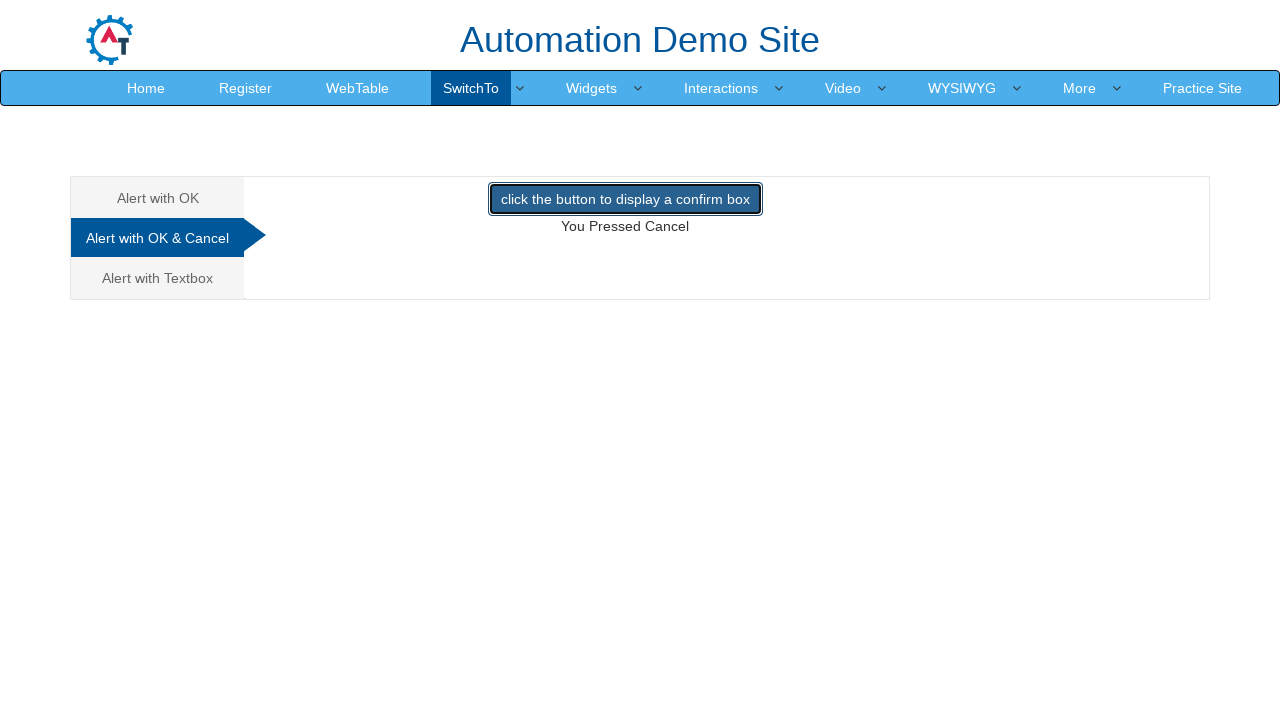